Tests various types of JavaScript alerts including simple alert, prompt alert with text input, confirmation alert, and time-delayed alert

Starting URL: https://demoqa.com/alerts

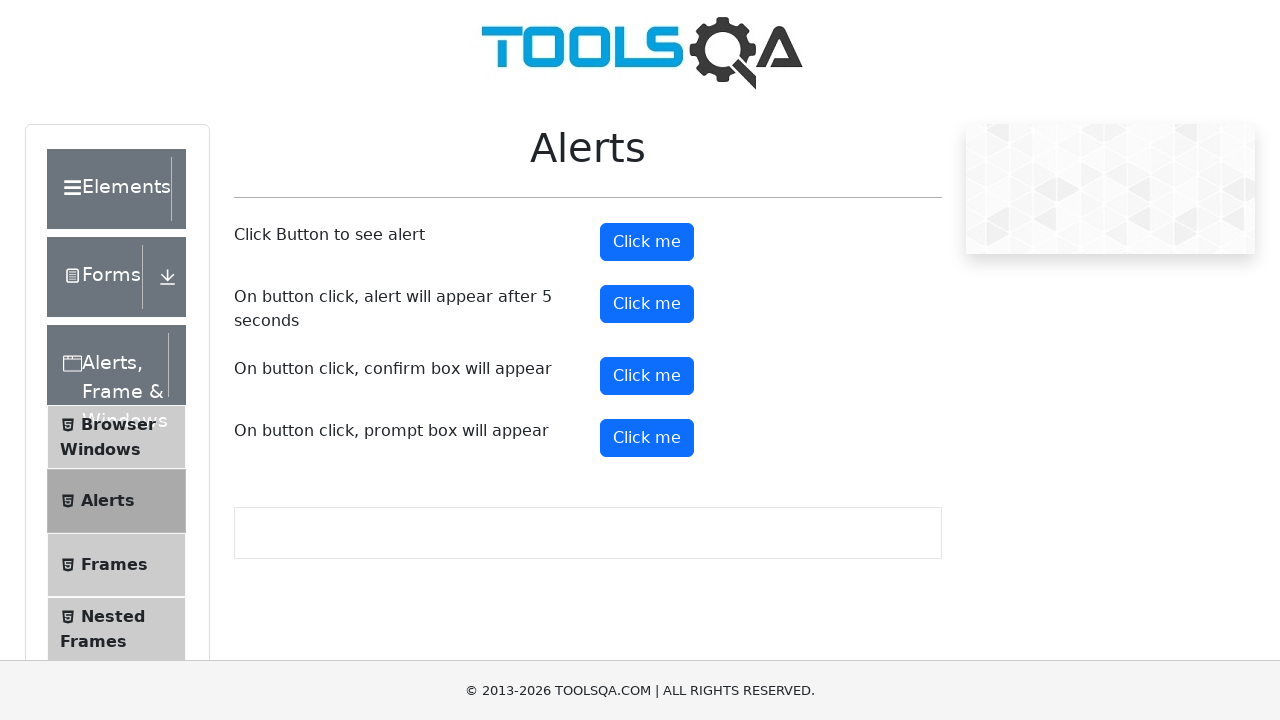

Clicked simple alert button at (647, 242) on xpath=//*[@id='alertButton']
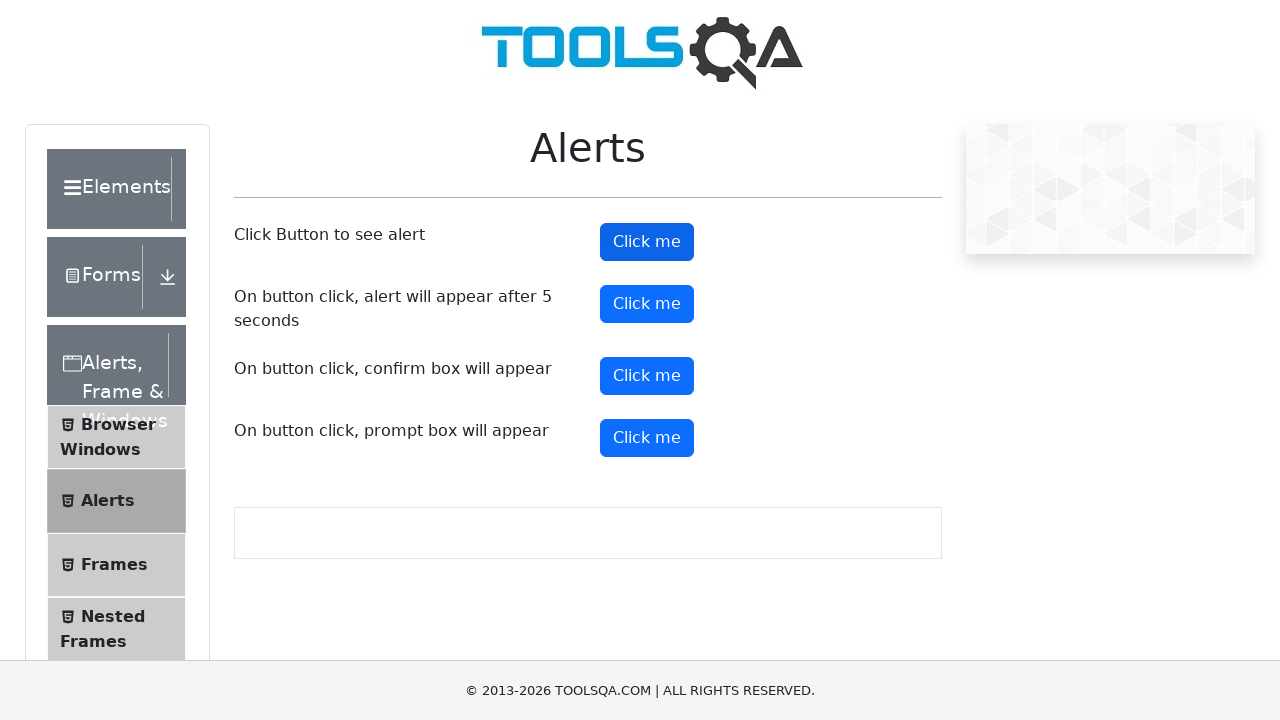

Set up dialog handler to accept simple alert
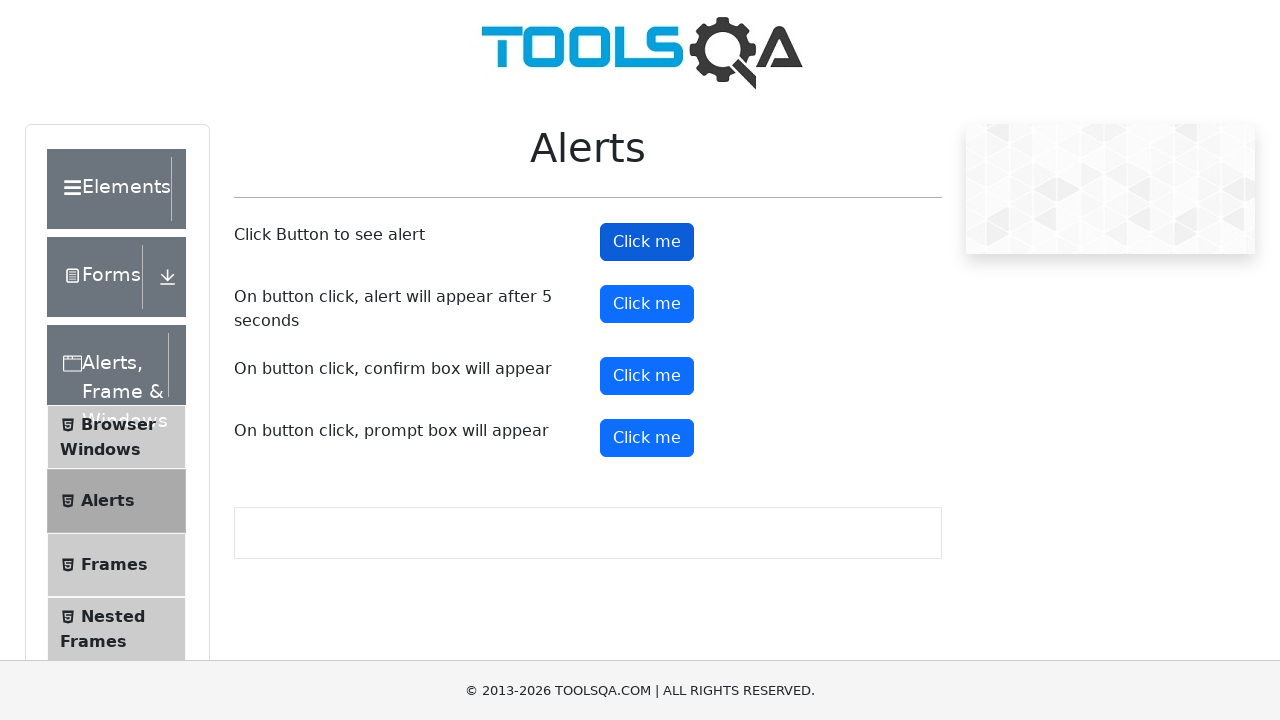

Clicked prompt alert button at (647, 438) on xpath=//*[@id='promtButton']
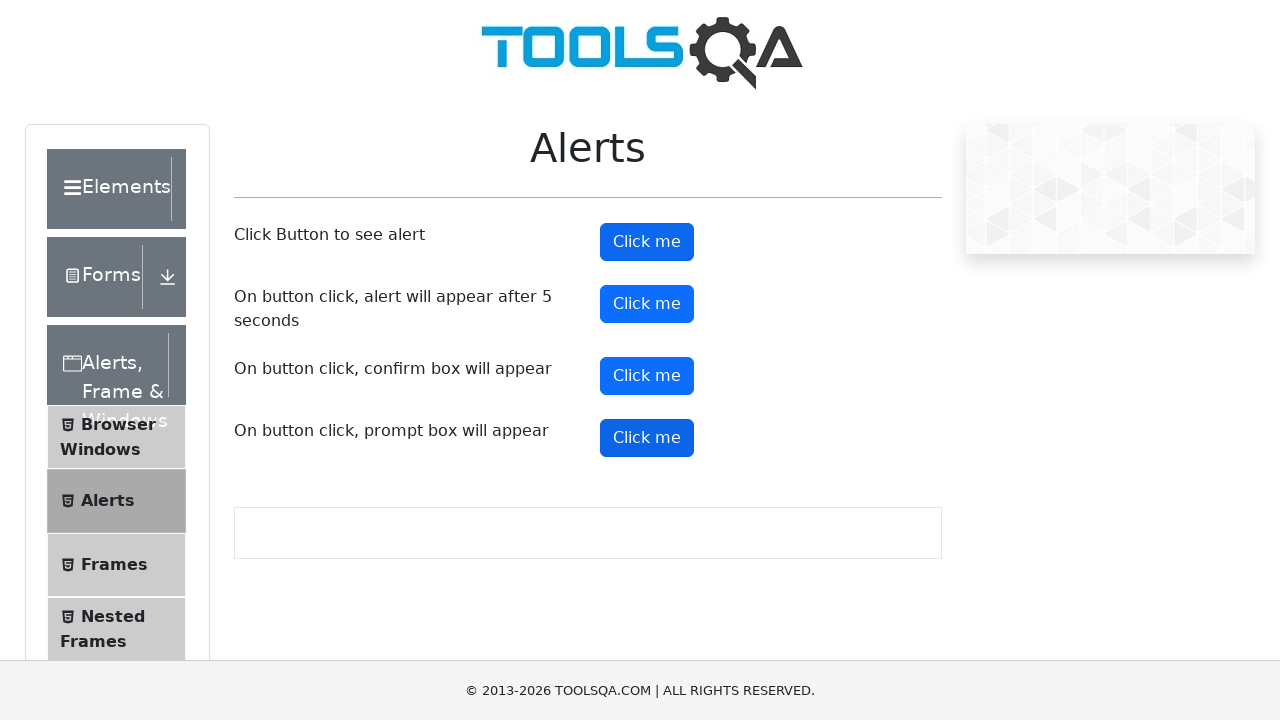

Set up dialog handler to accept prompt alert with text 'user:'
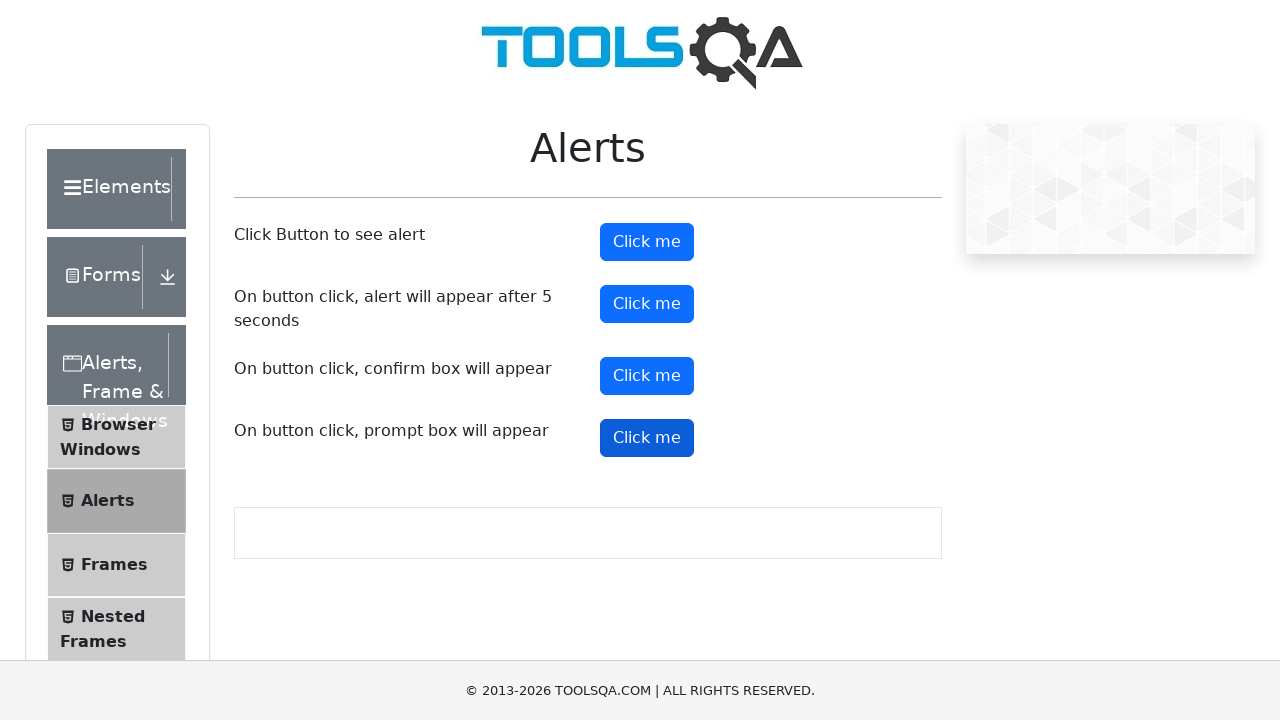

Clicked confirmation alert button at (647, 376) on xpath=//*[@id='confirmButton']
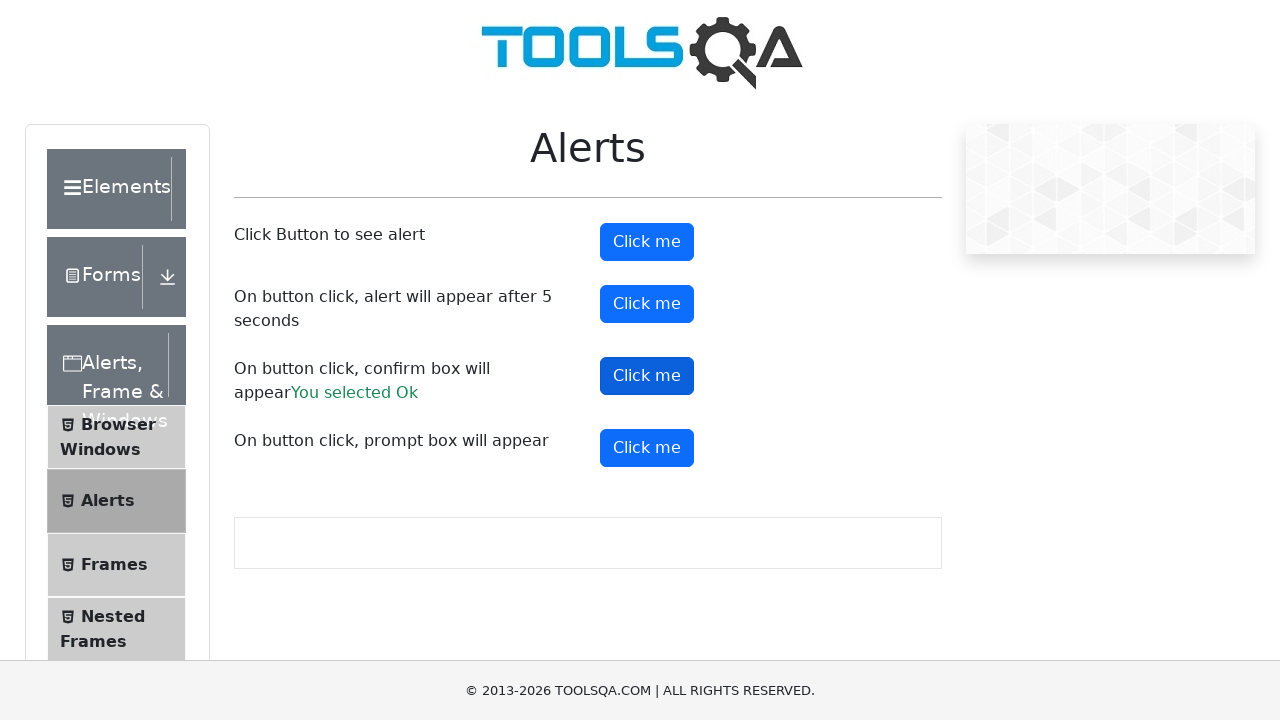

Set up dialog handler to accept confirmation alert
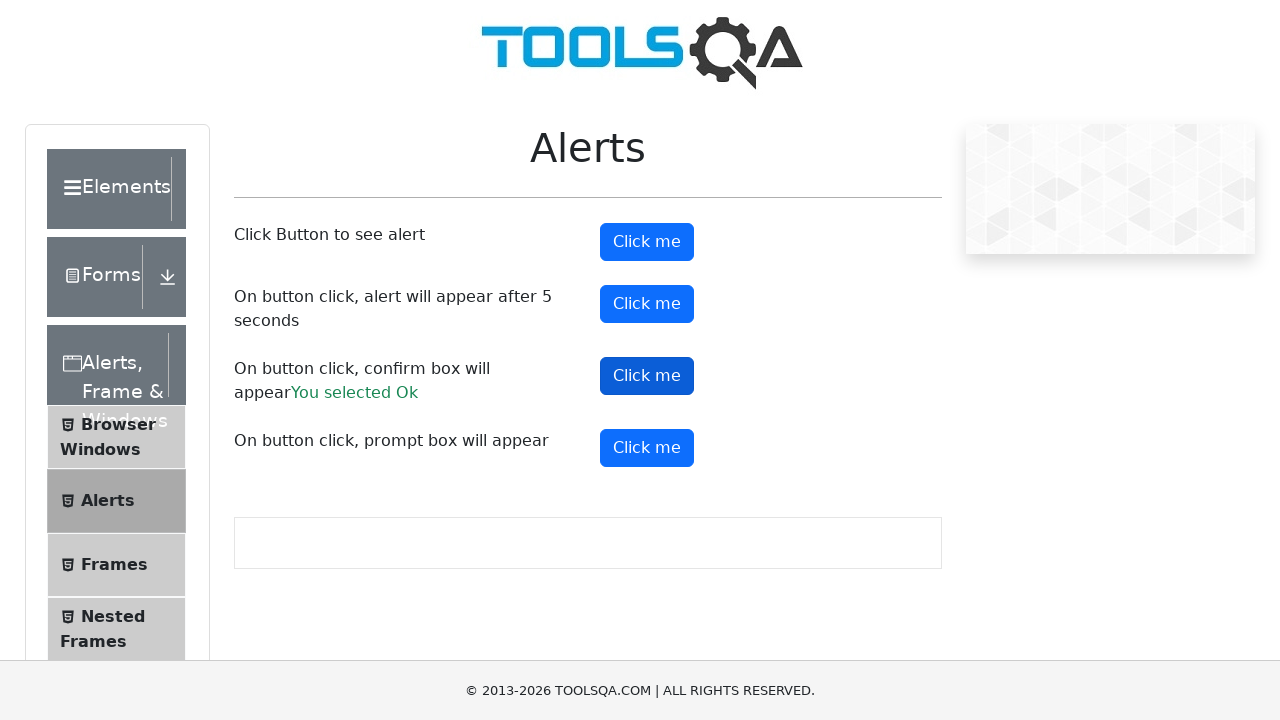

Clicked timer alert button to trigger delayed alert at (647, 304) on xpath=//*[@id='timerAlertButton']
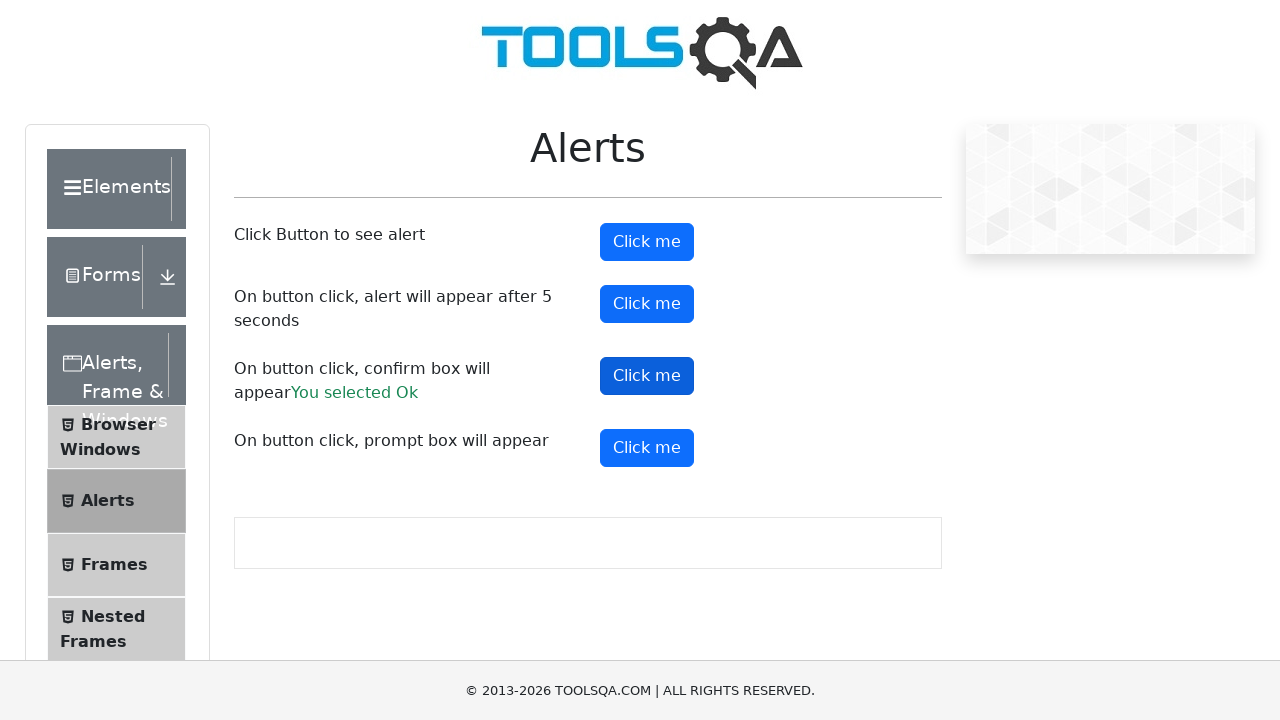

Waited 6 seconds for timer alert to appear and be handled
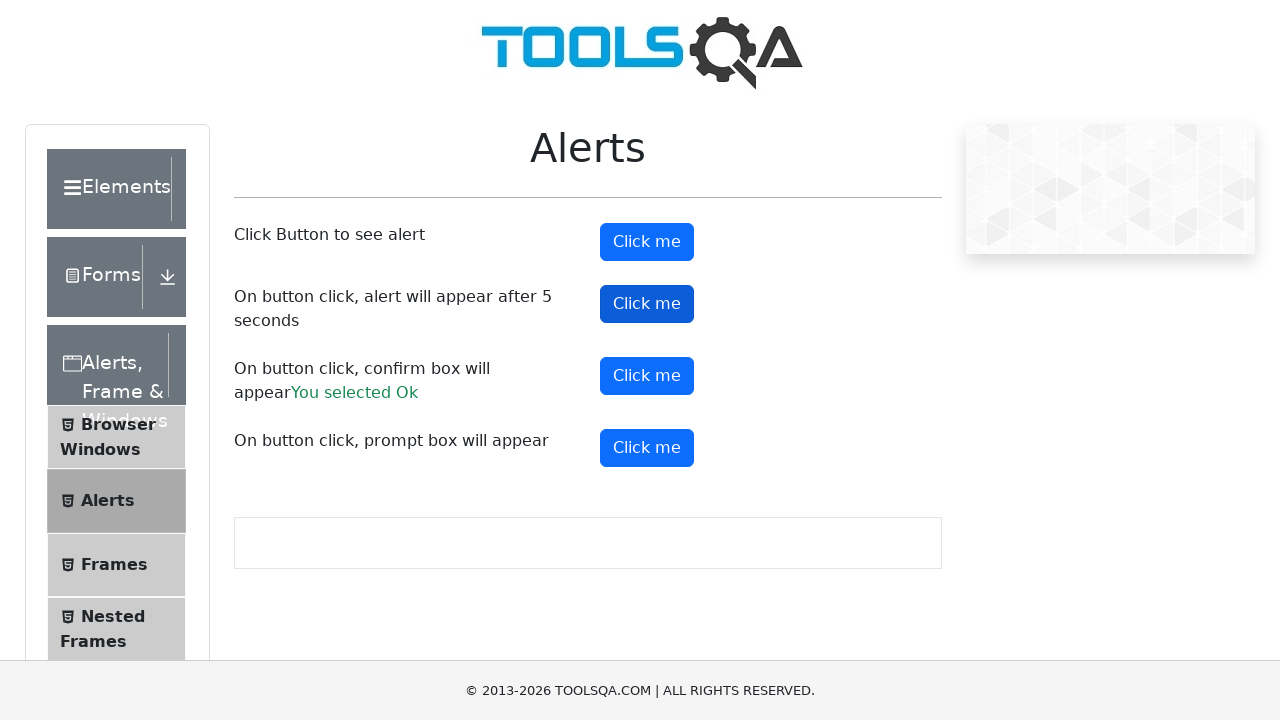

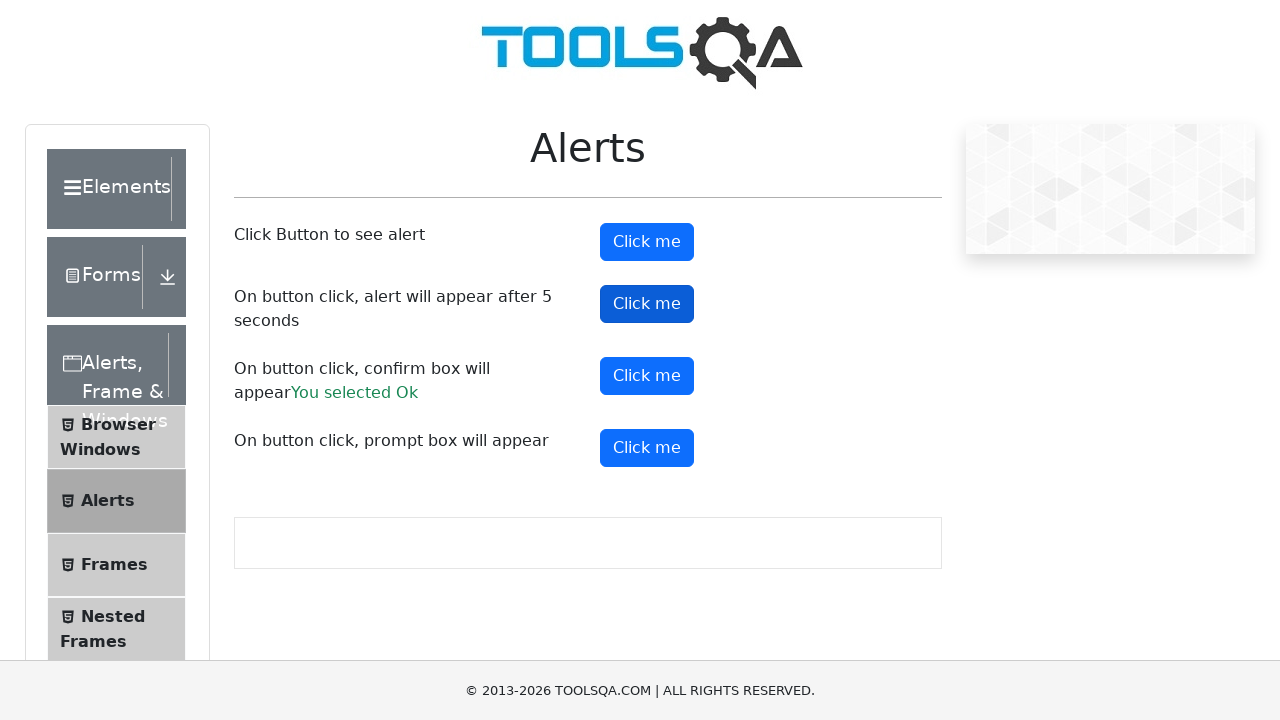